Tests the click functionality on a web element by navigating to a test page and clicking on the element with id "home"

Starting URL: http://omayo.blogspot.com/2013/05/page-one.html

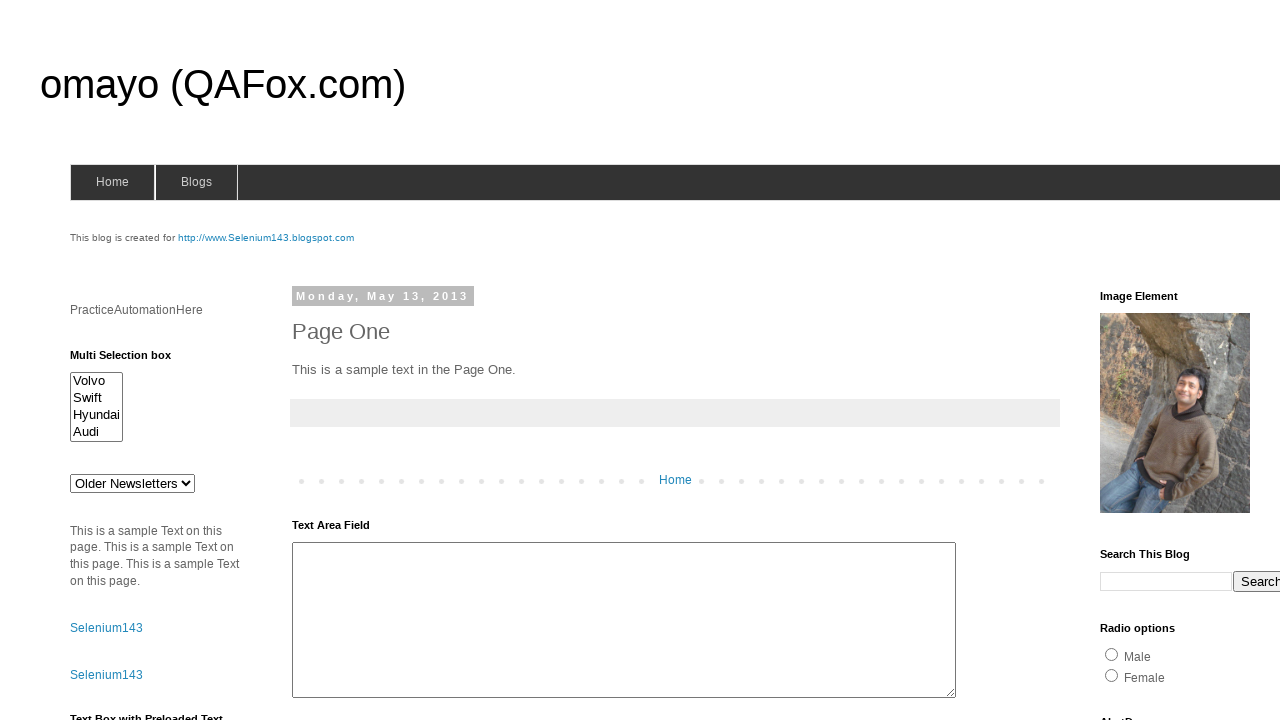

Waited for element with id 'home' to be visible
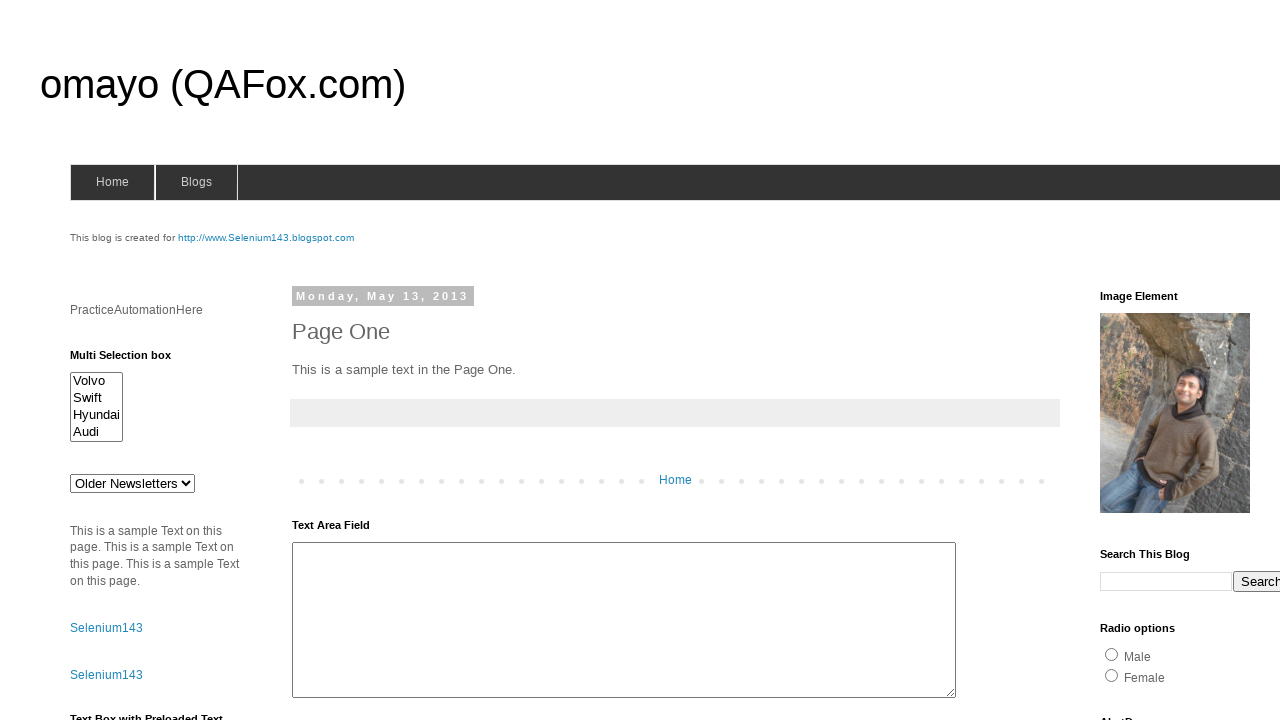

Clicked on element with id 'home' at (112, 182) on #home
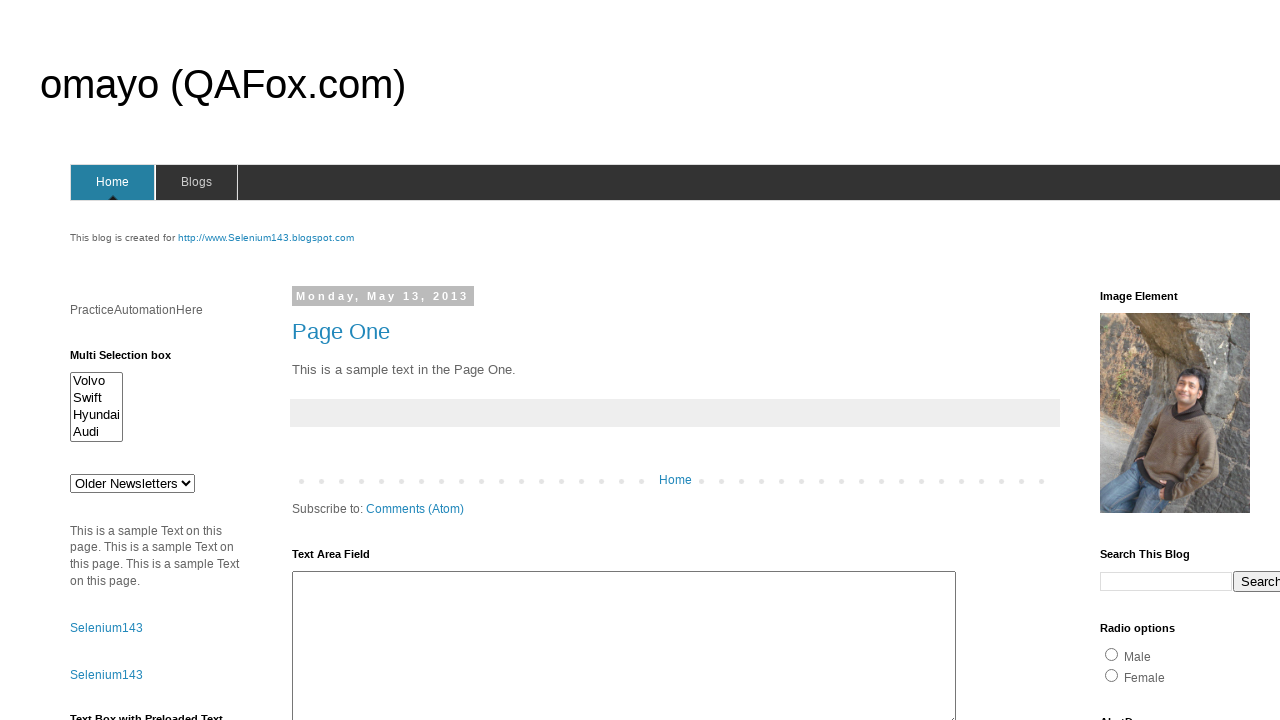

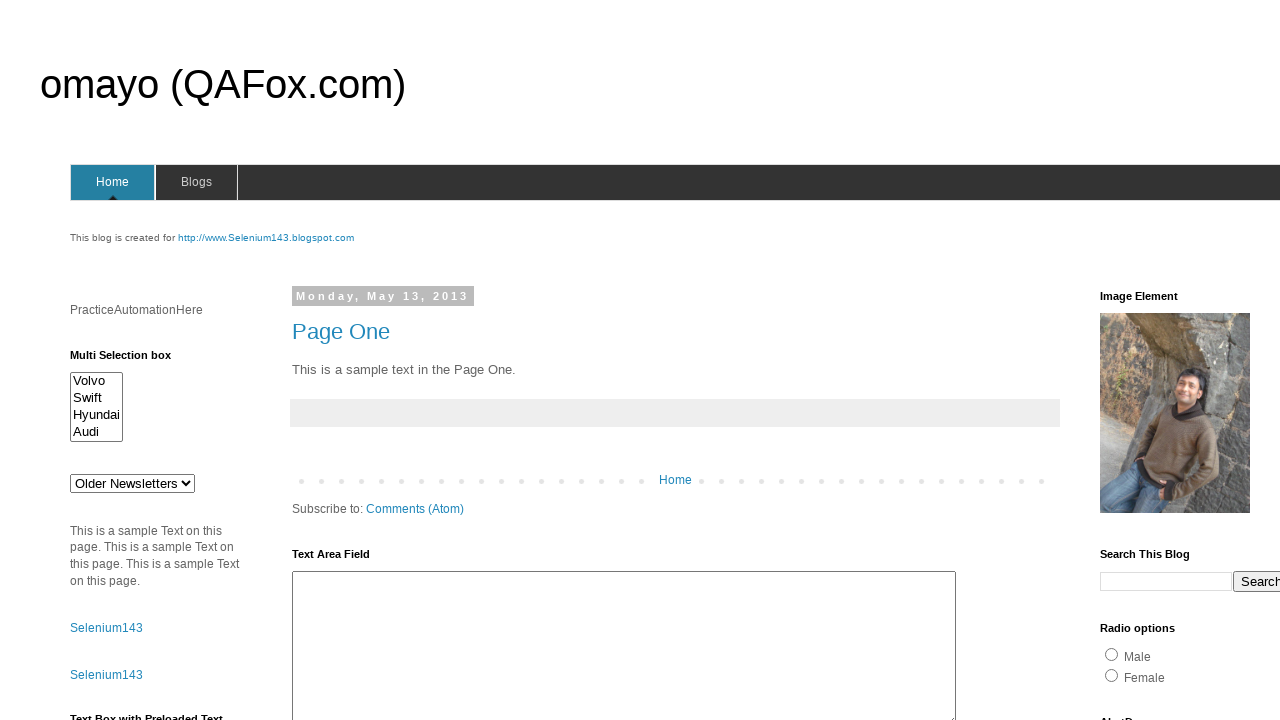